Navigates to the registration page by clicking the Register link

Starting URL: http://shop.qa.rs/

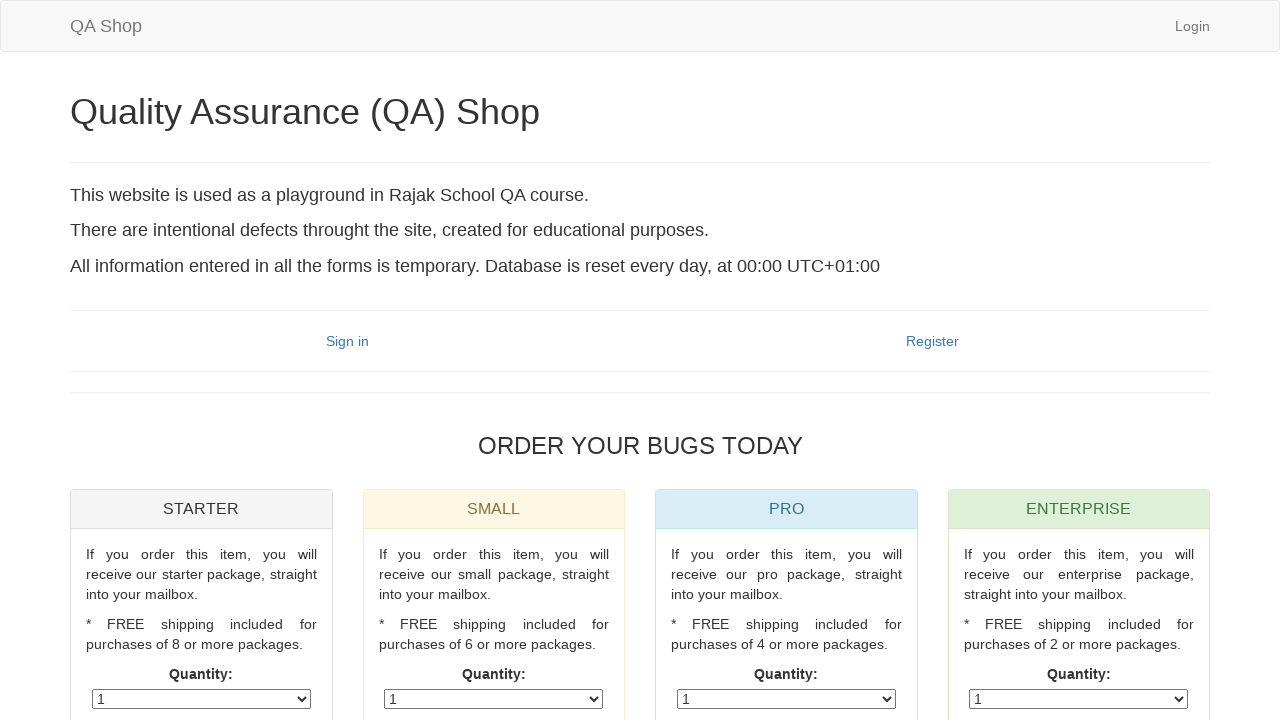

Navigated to shop.qa.rs
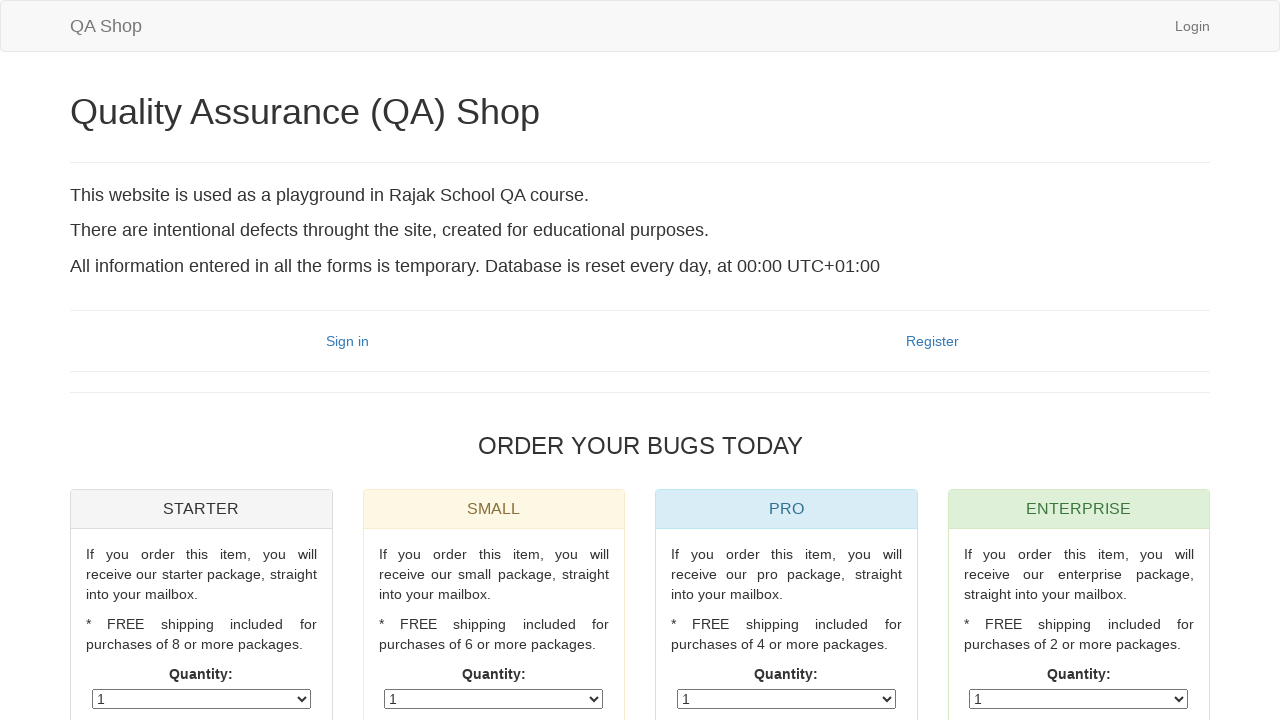

Clicked Register link at (932, 341) on a:has-text('Register')
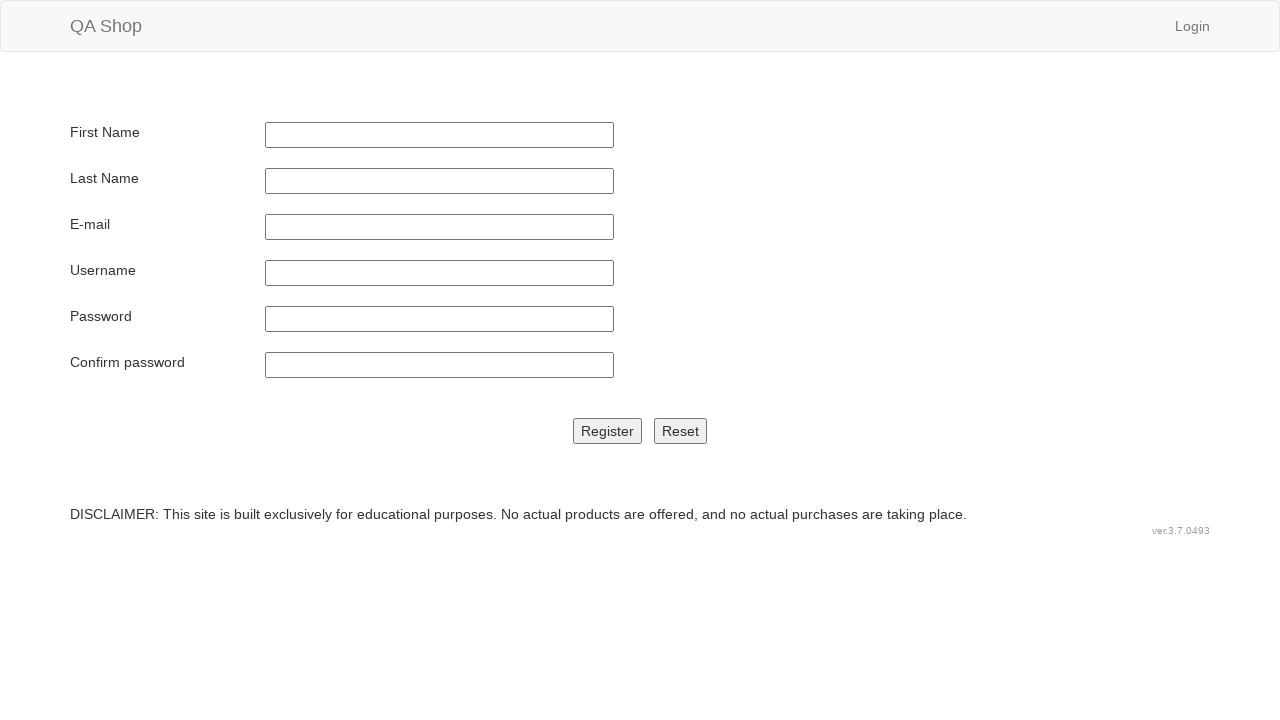

Registration page loaded with Register button visible
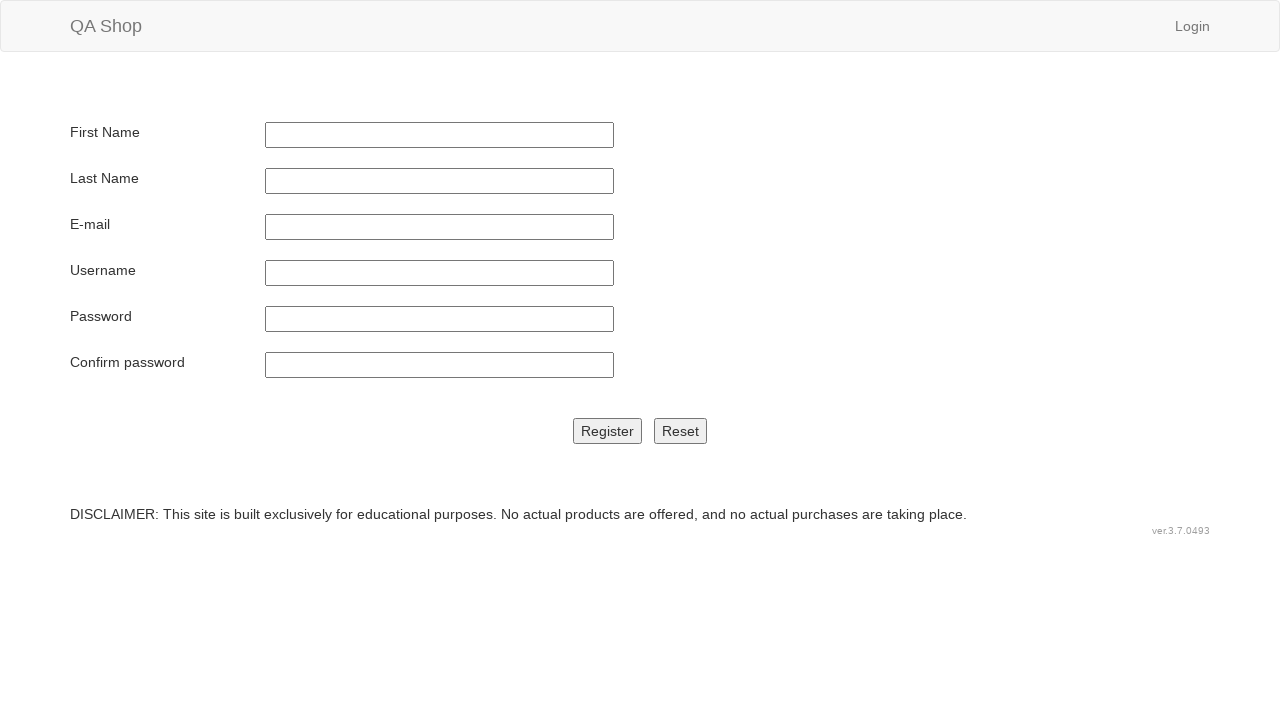

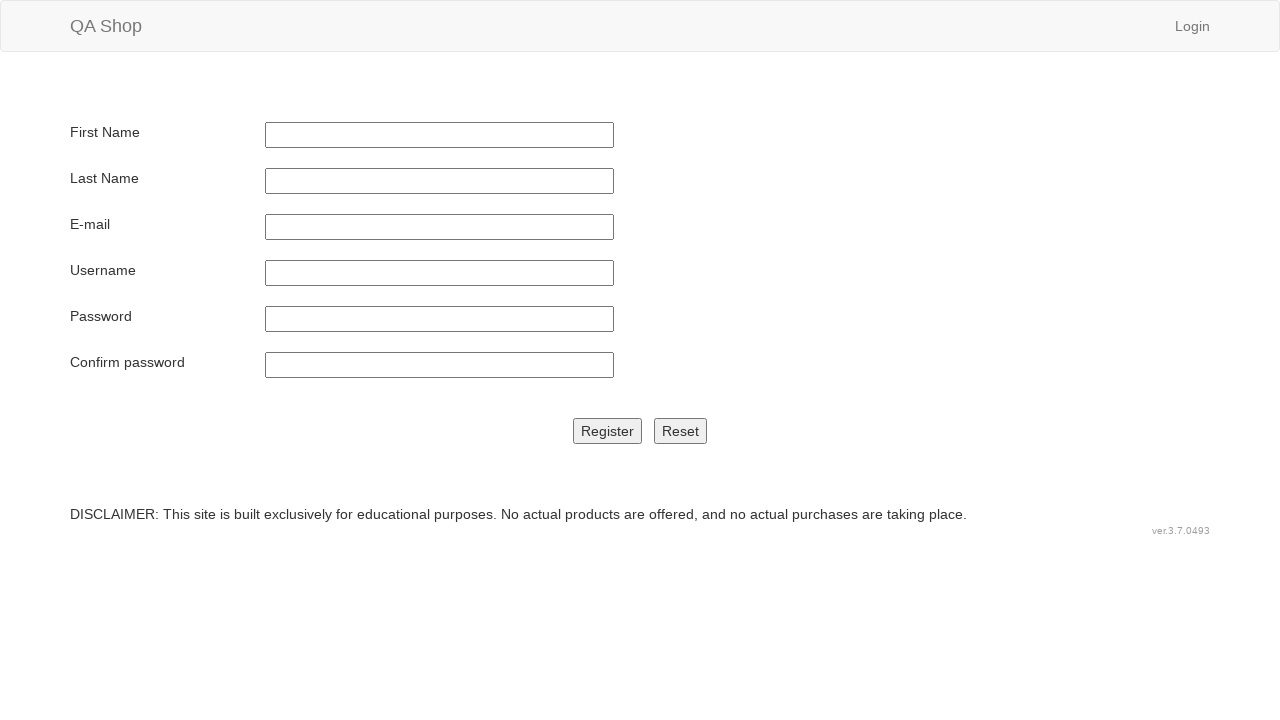